Tests dynamic content loading by clicking a button and waiting for hidden content to become visible

Starting URL: https://the-internet.herokuapp.com/dynamic_loading/1

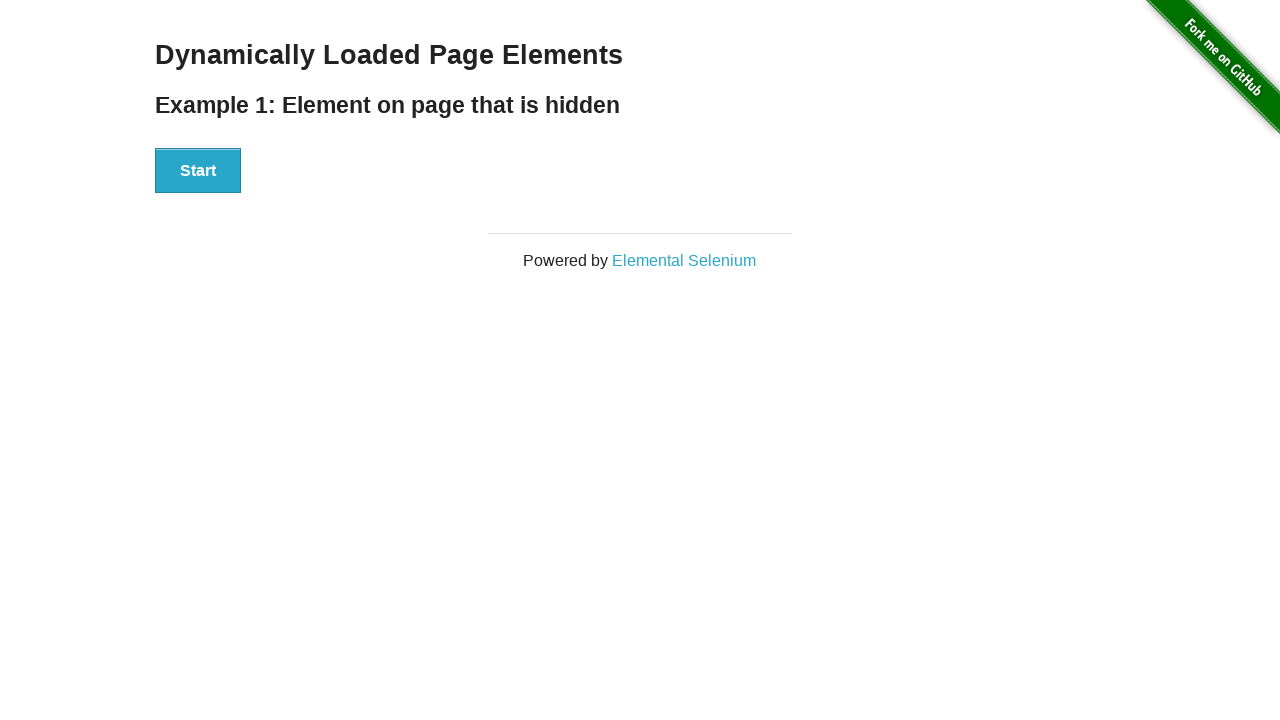

Clicked start button to trigger dynamic content loading at (198, 171) on #start button
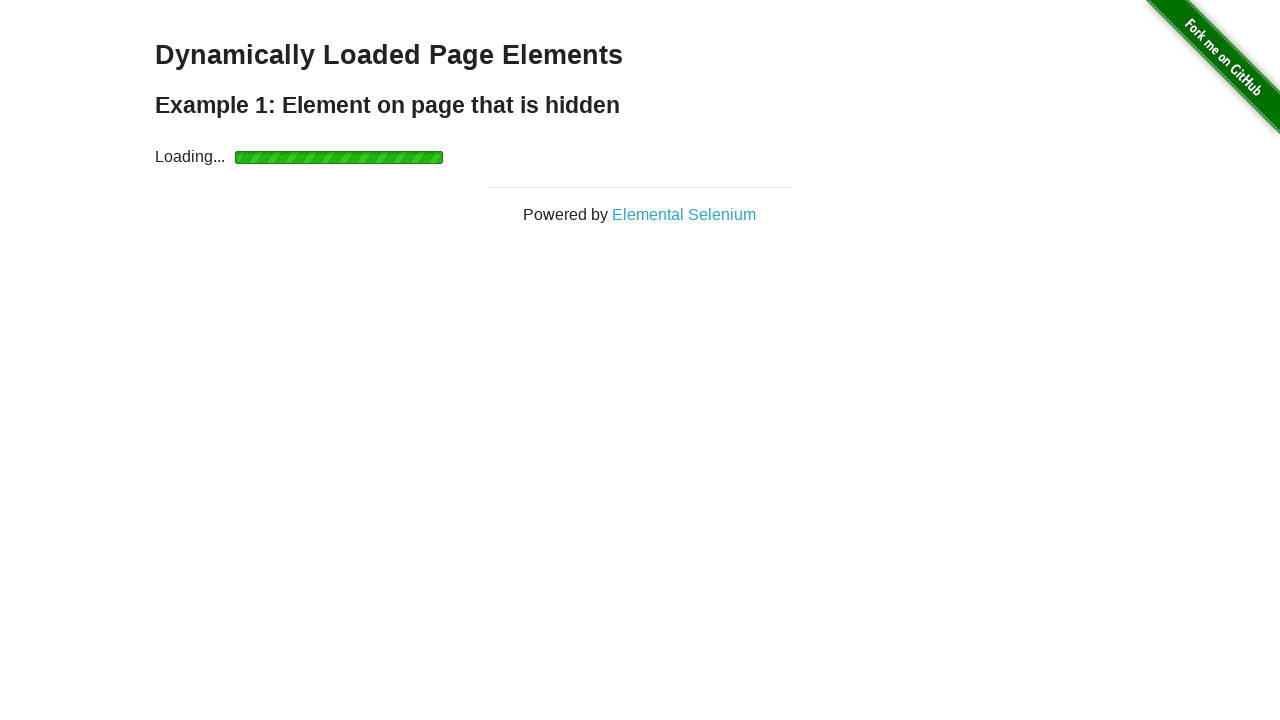

Dynamically loaded content became visible
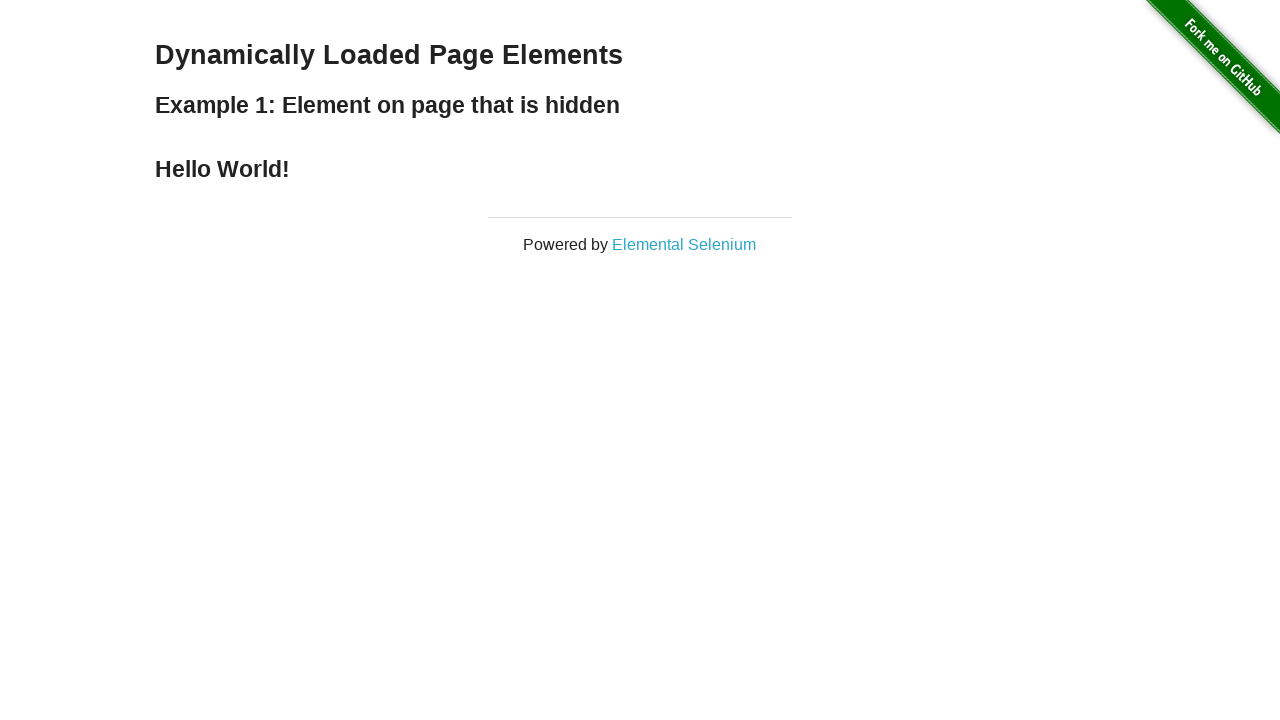

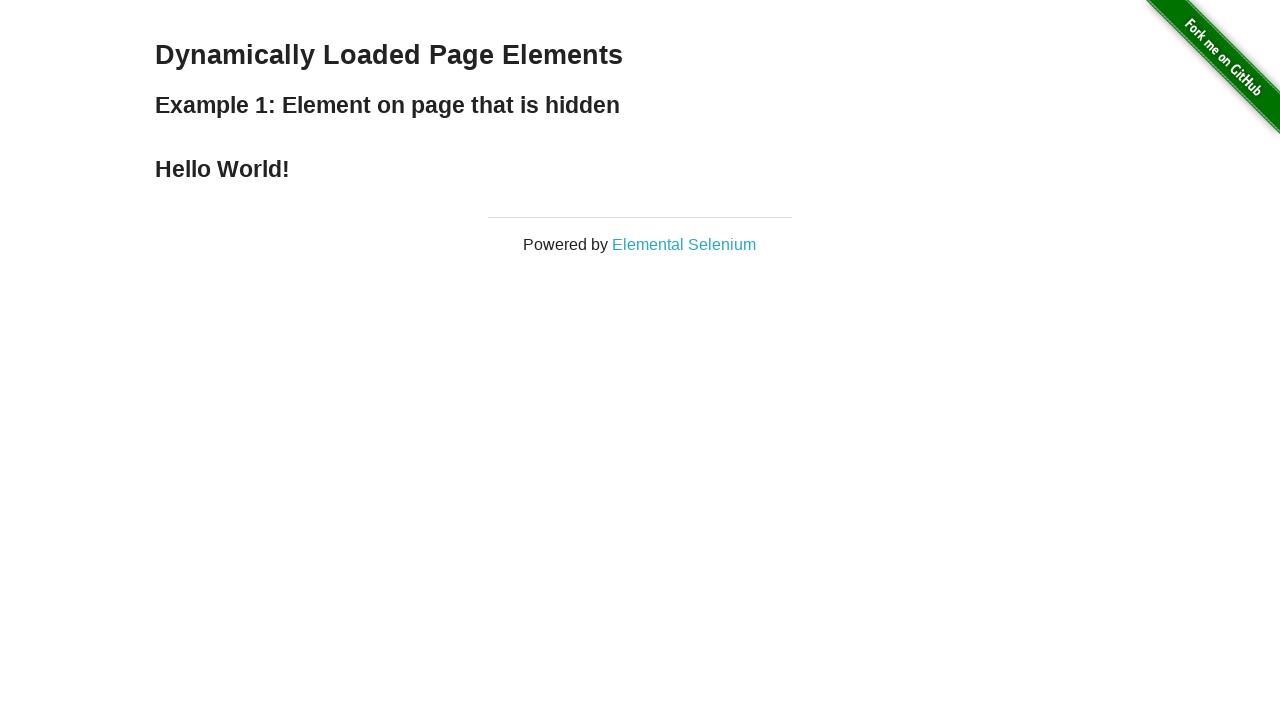